Tests drag and drop functionality by dragging an element to a target drop zone

Starting URL: https://testautomationpractice.blogspot.com/

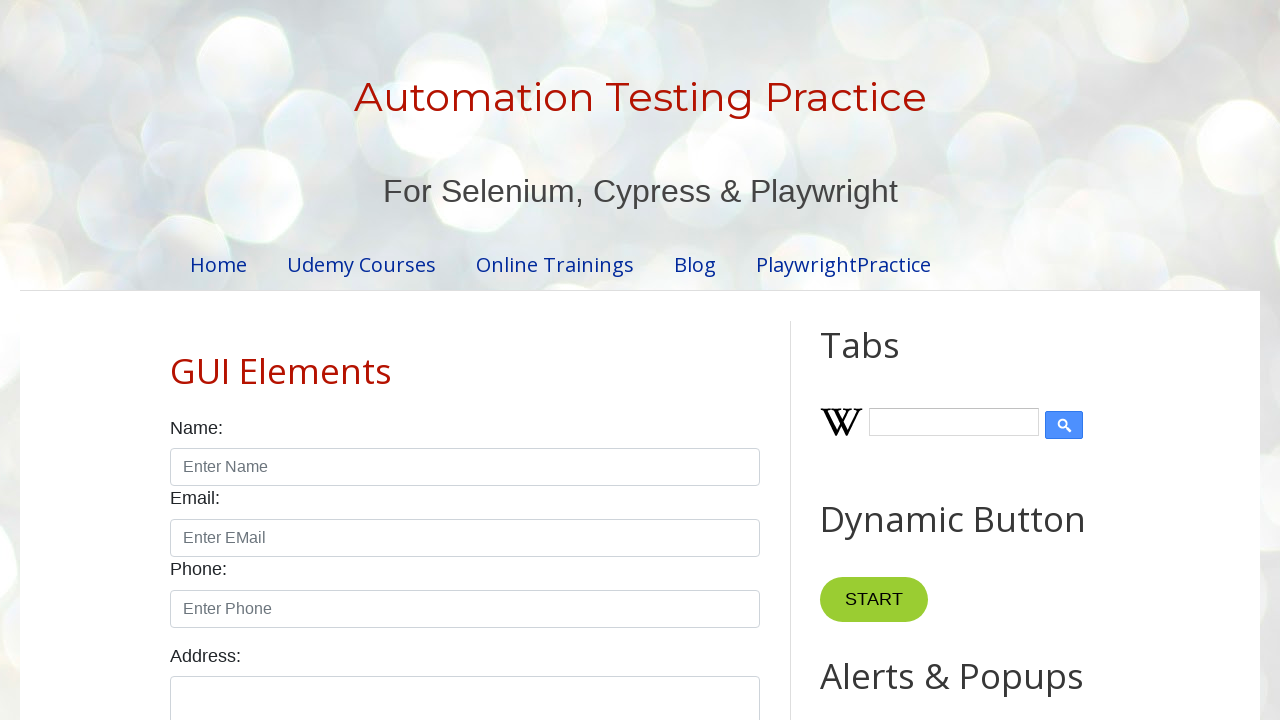

Located the draggable element with text 'Drag me to my target'
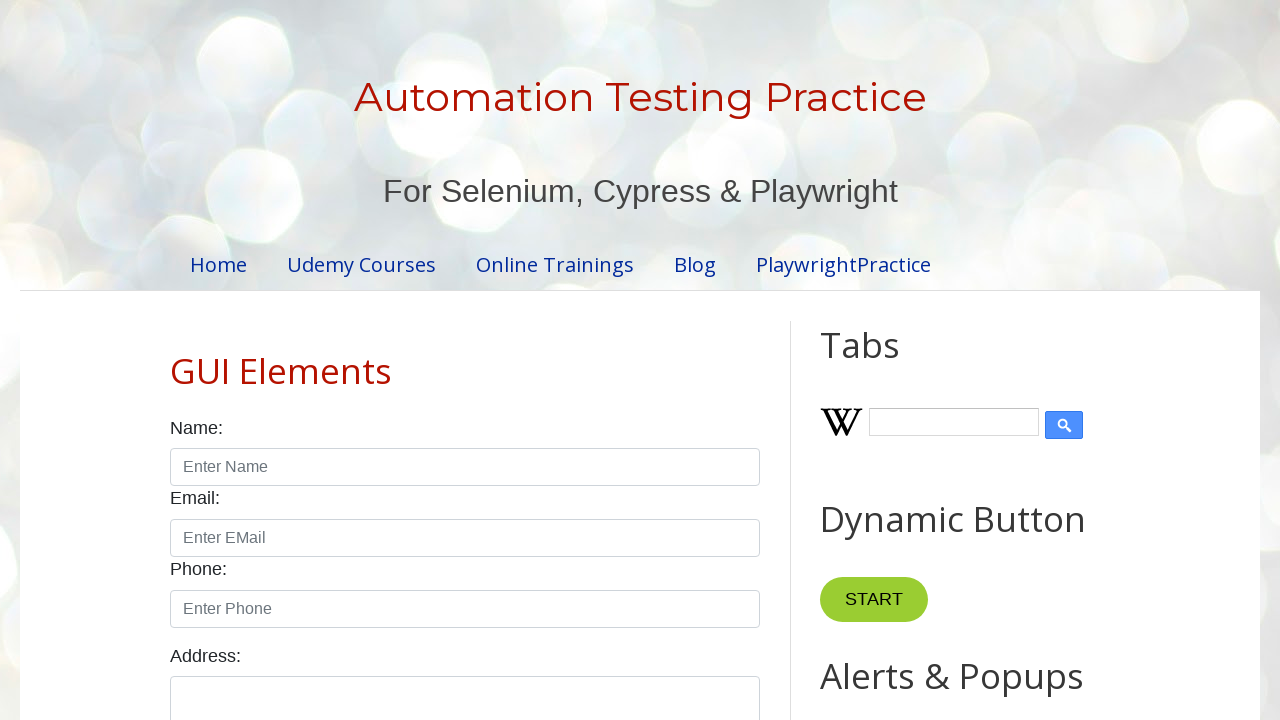

Located the drop target element with id 'droppable'
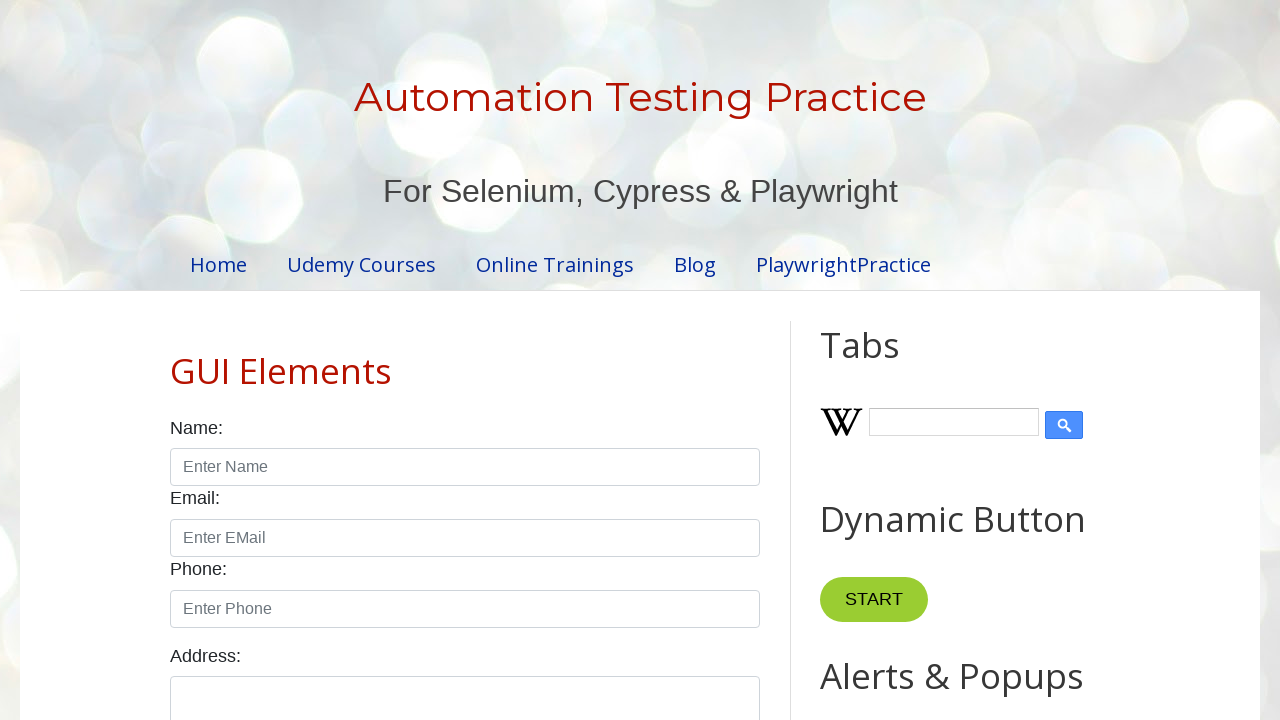

Dragged source element to target drop zone at (1015, 404)
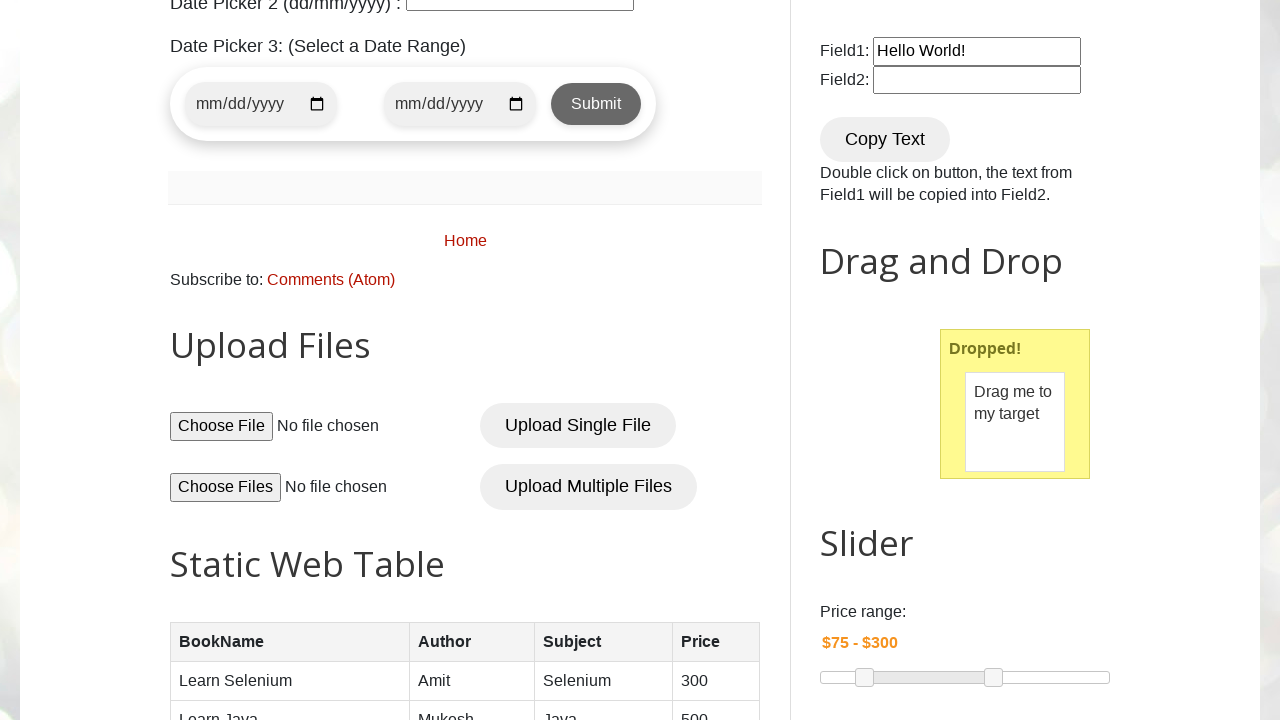

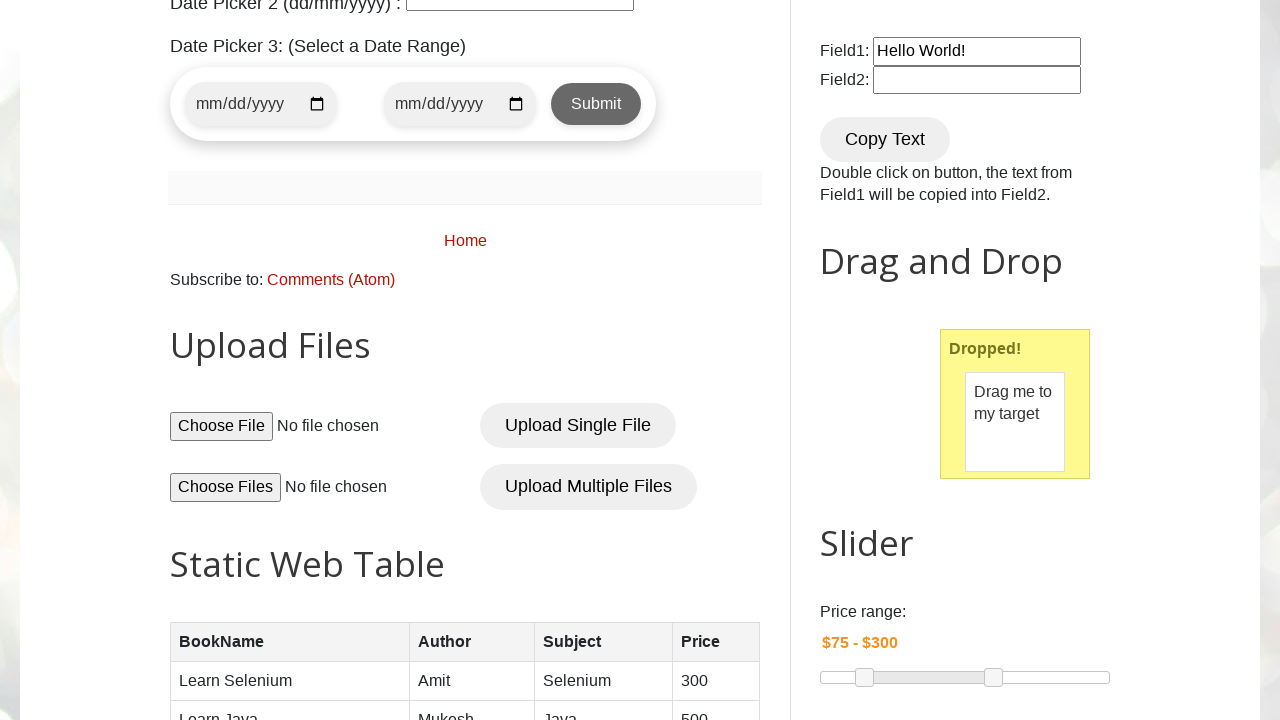